Tests the Dr. Scratch project analyzer by entering a Scratch project URL and clicking the analyze button to view the analysis score

Starting URL: http://www.drscratch.org

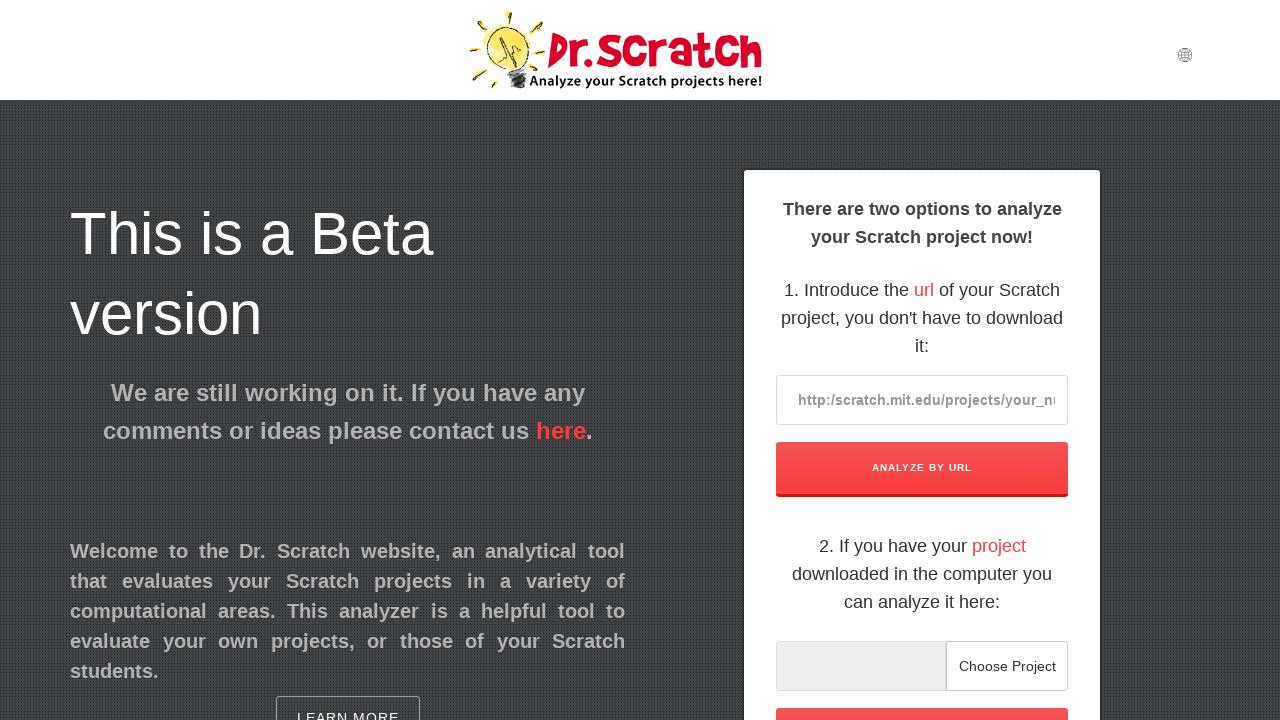

Filled Scratch project URL field with project 104 on #cf-name
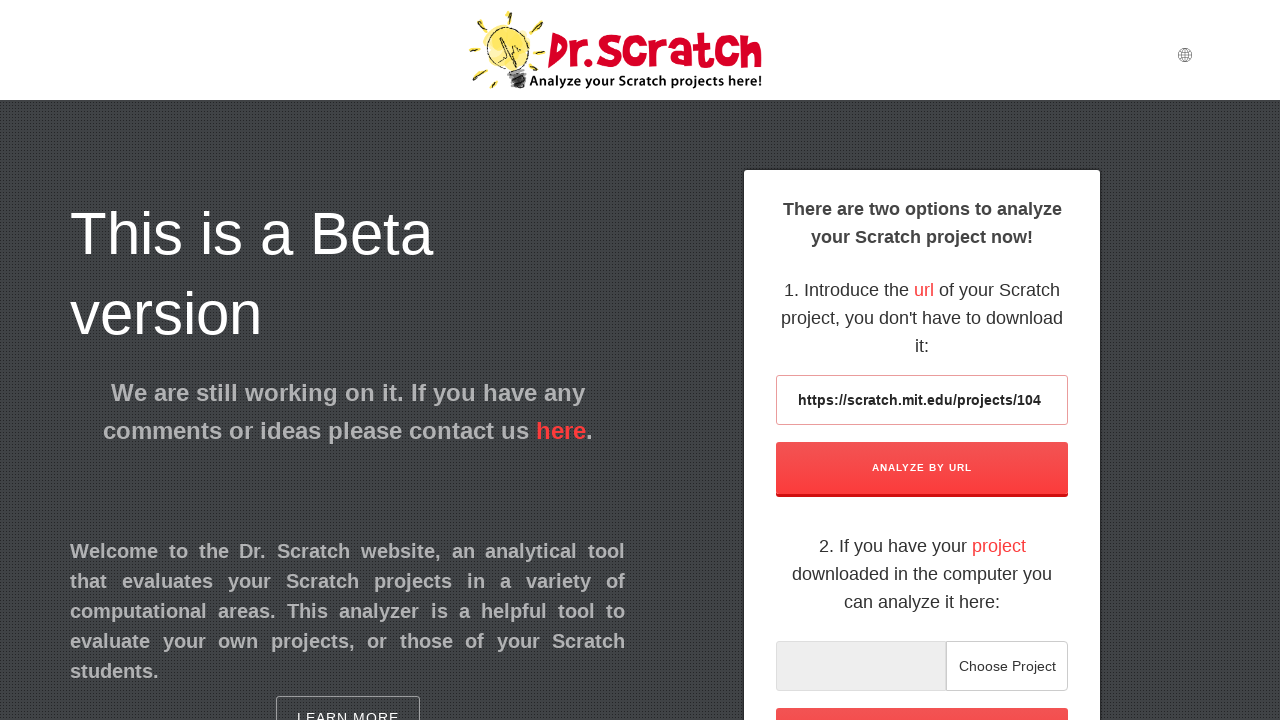

Clicked the Analyze button at (922, 468) on #url
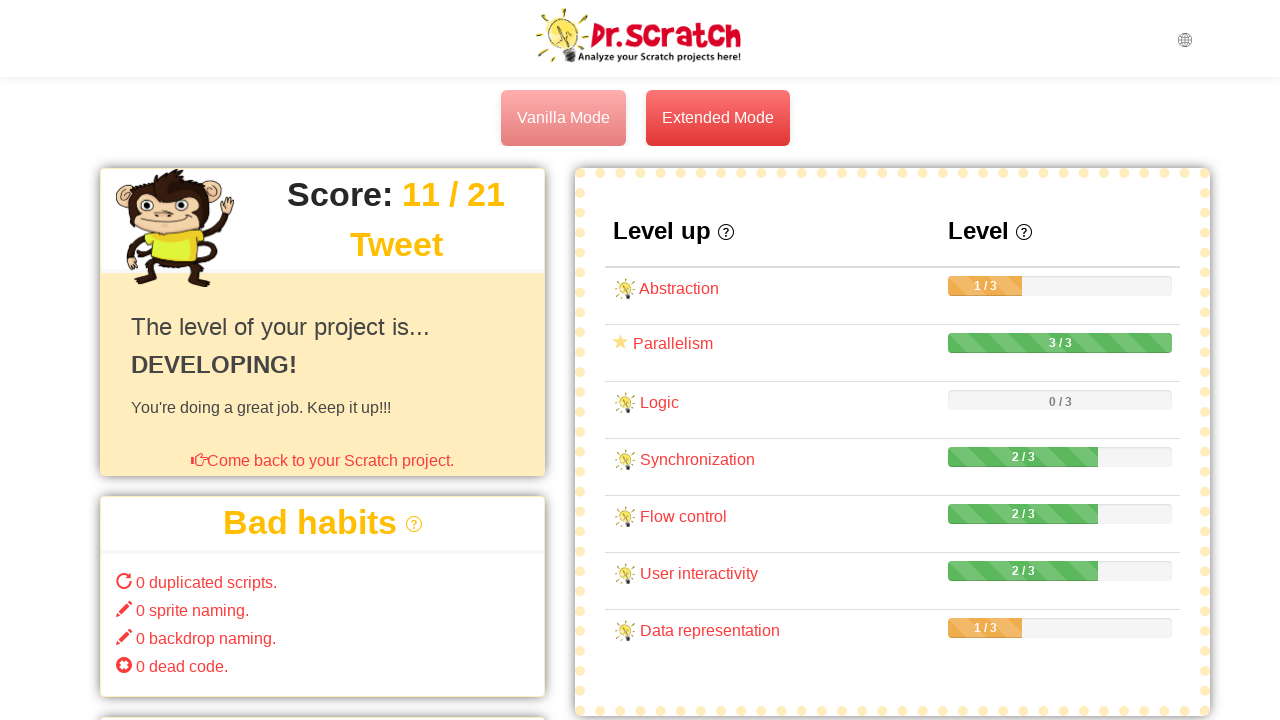

Analysis score appeared on the page
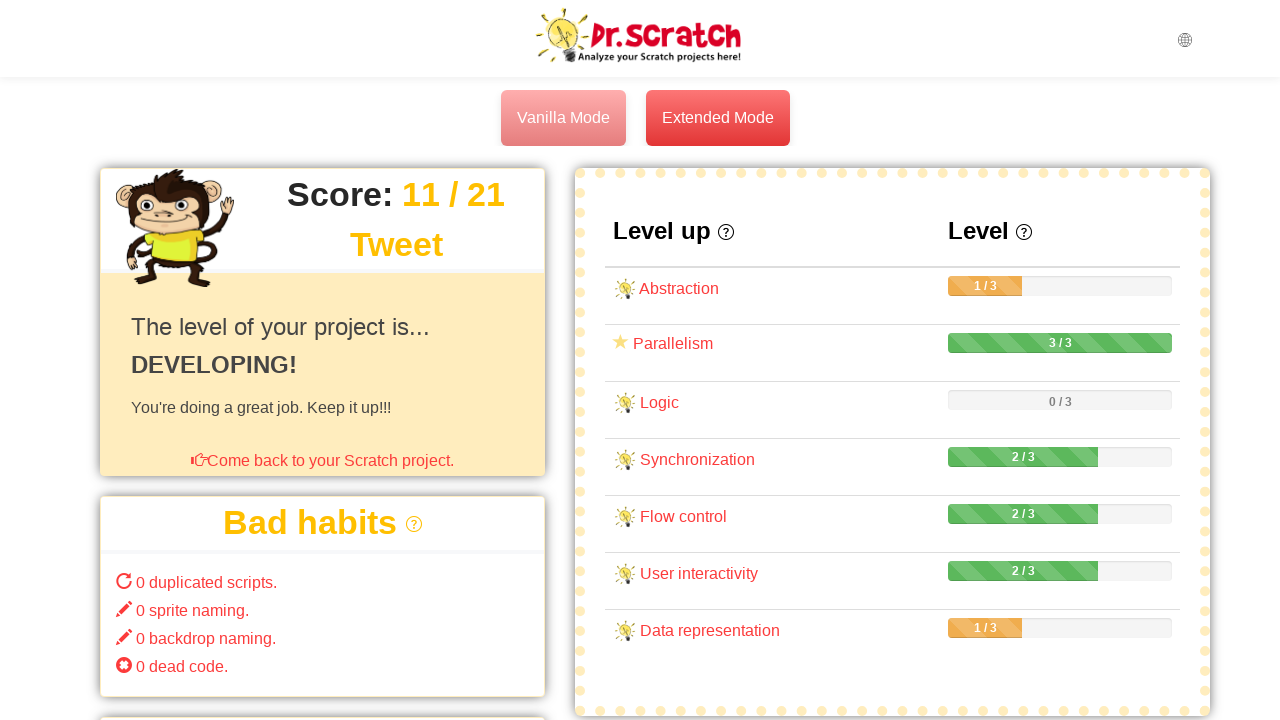

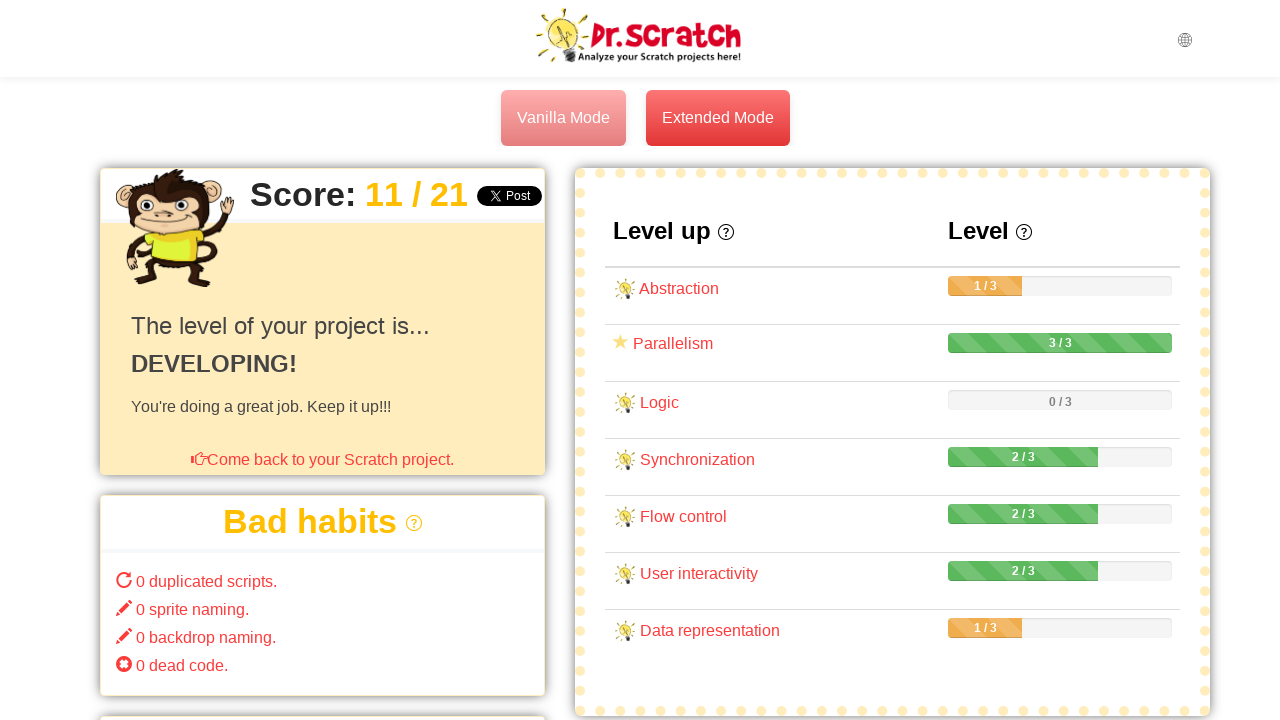